Tests Python.org search functionality by entering "pycon" in the search box and submitting the search

Starting URL: http://www.python.org

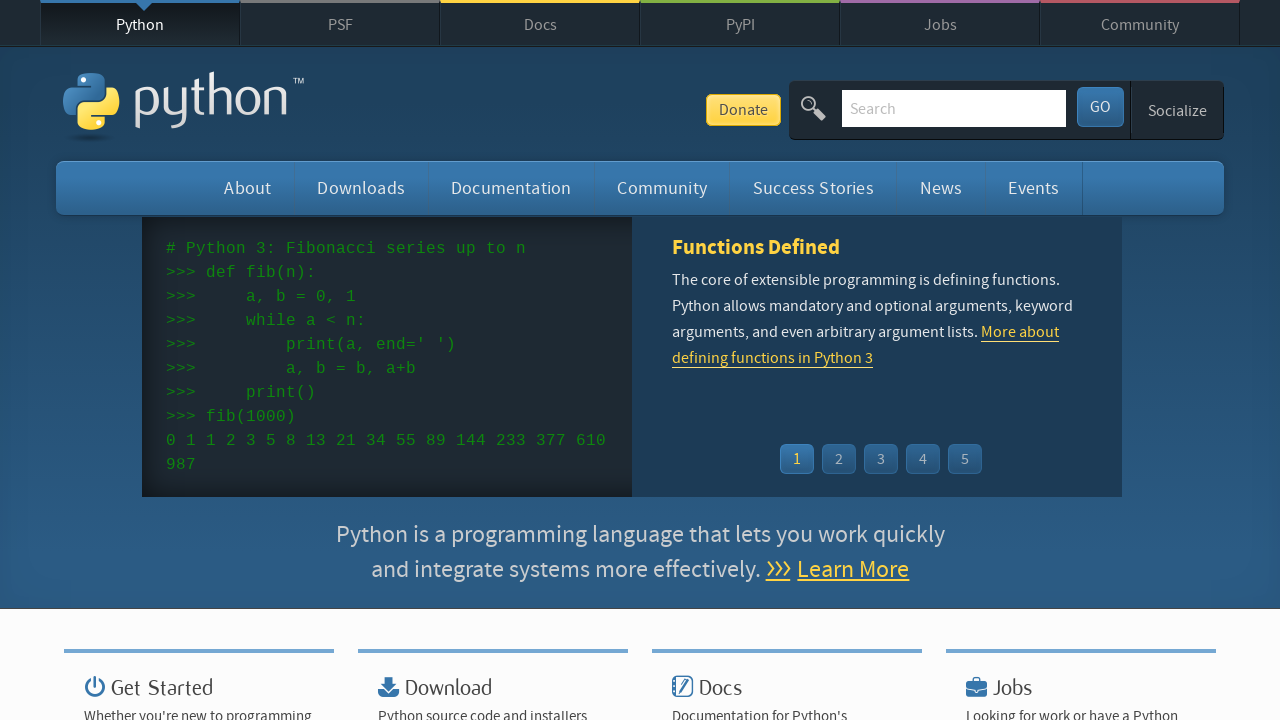

Cleared the search input field on input[name='q']
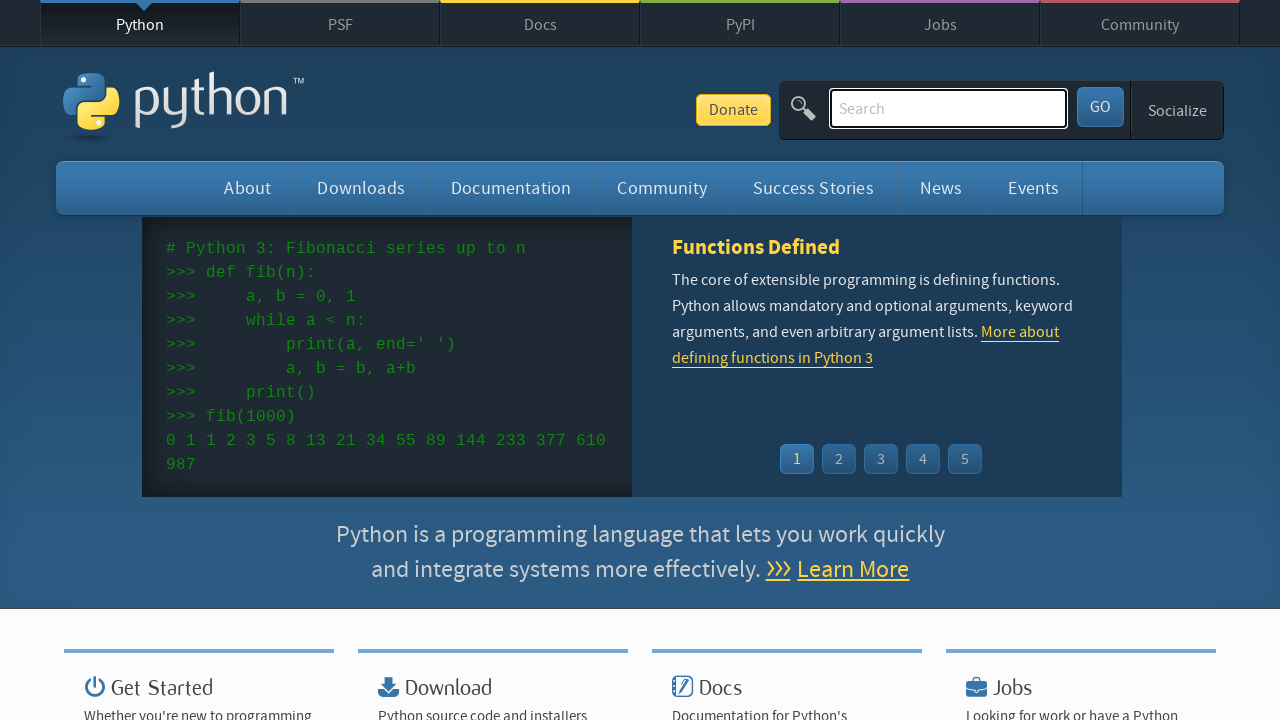

Filled search field with 'pycon' on input[name='q']
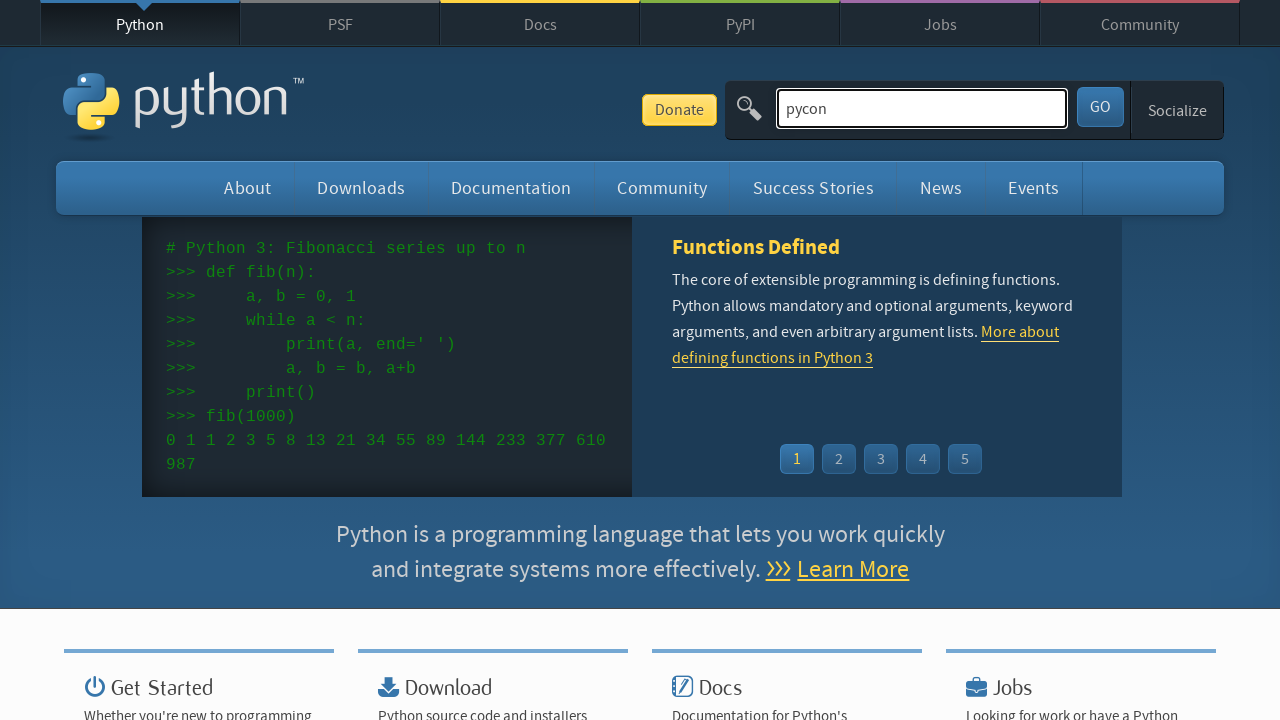

Submitted search by pressing Enter on input[name='q']
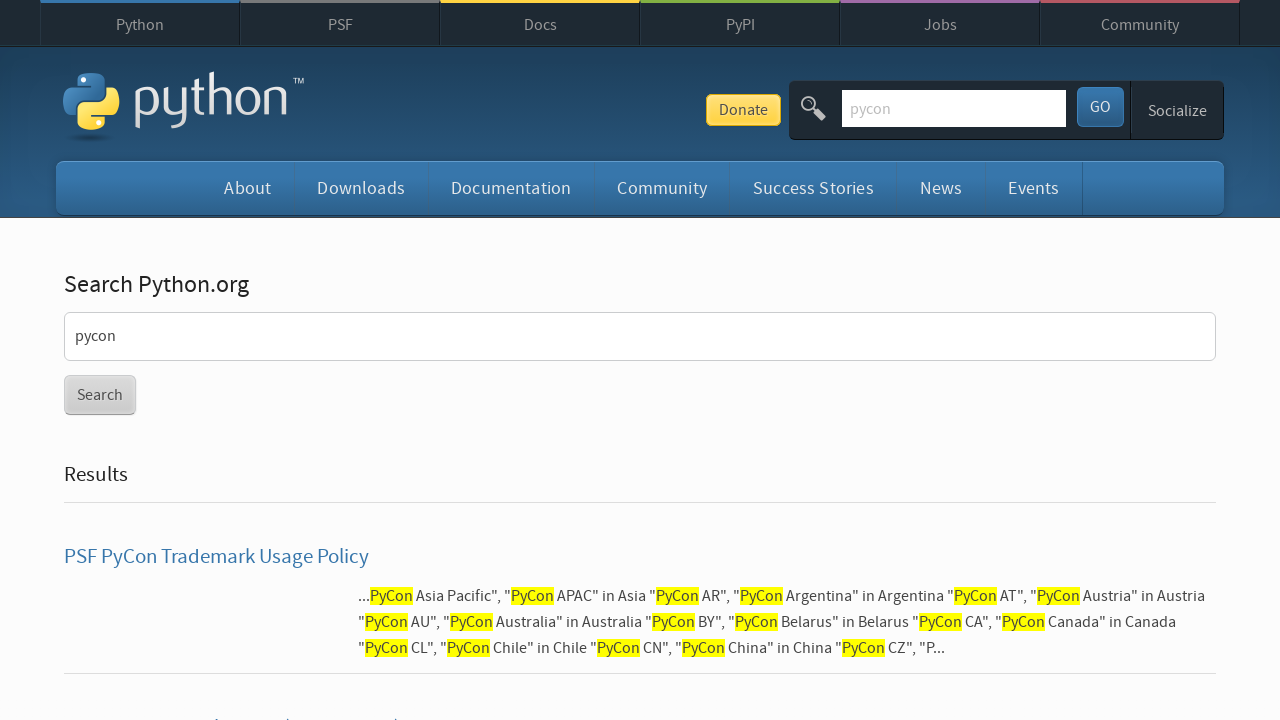

Waited for page to load (networkidle)
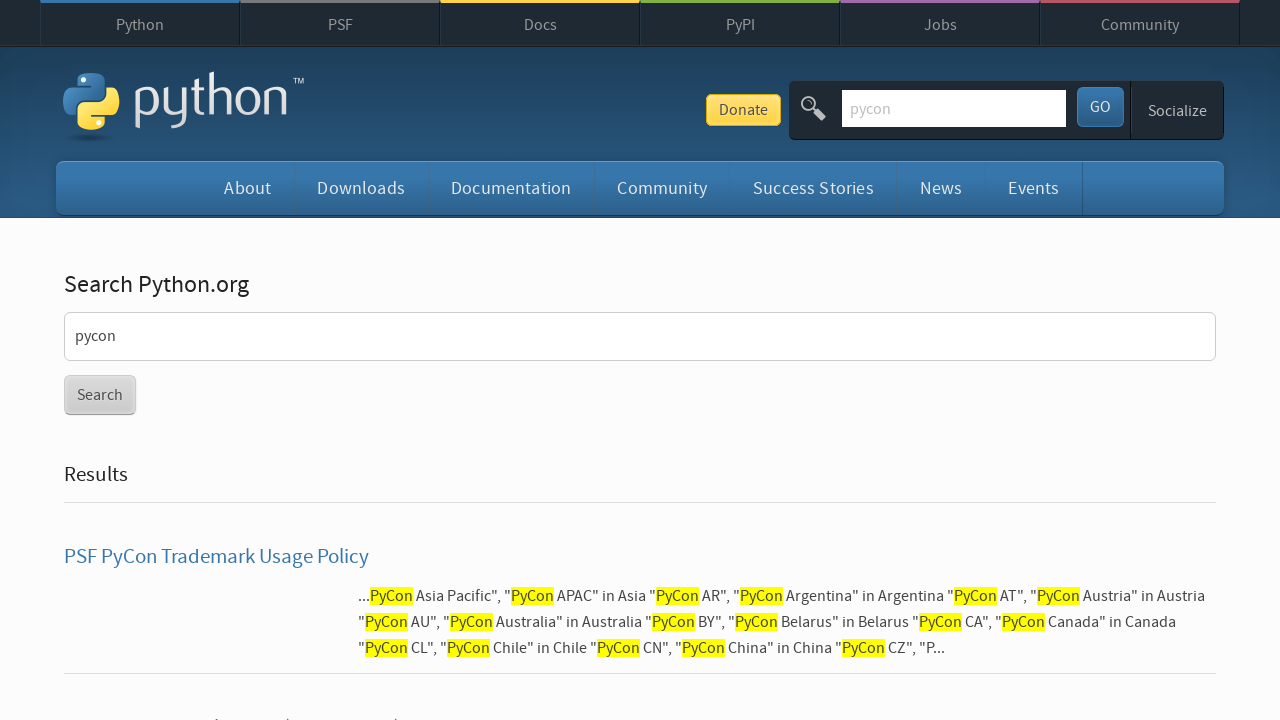

Verified that search returned results (no 'No results found' message)
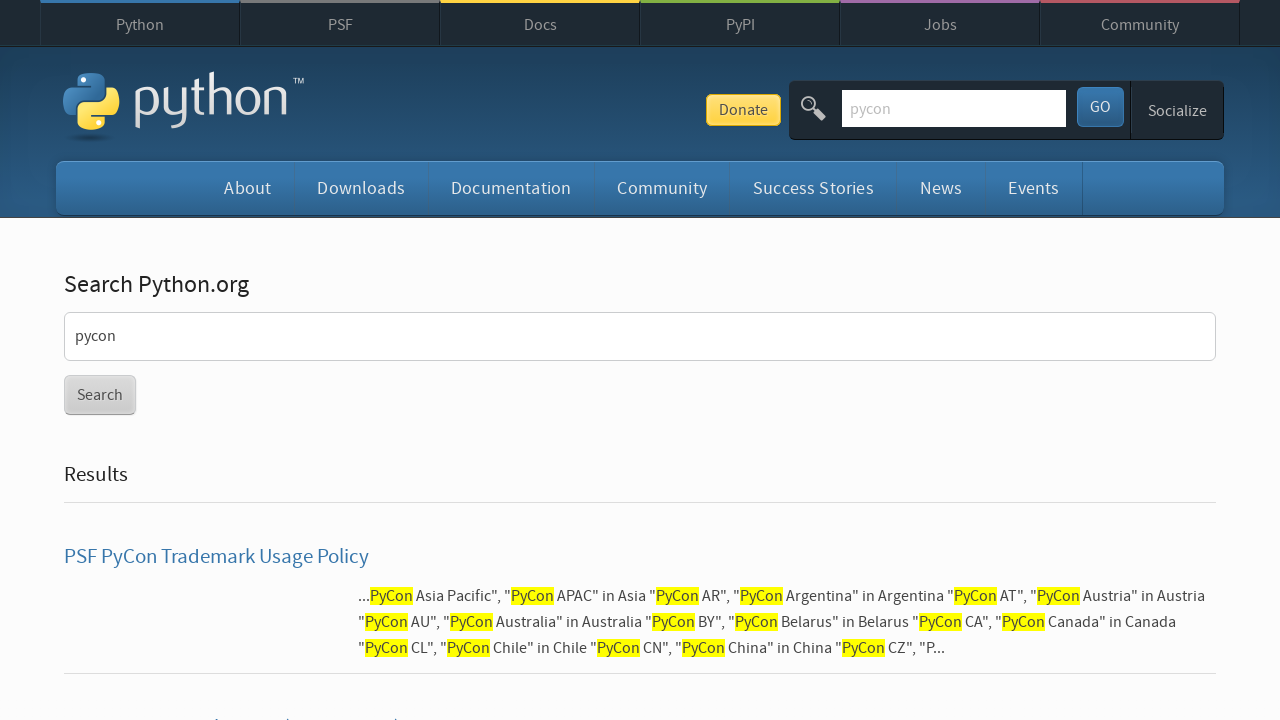

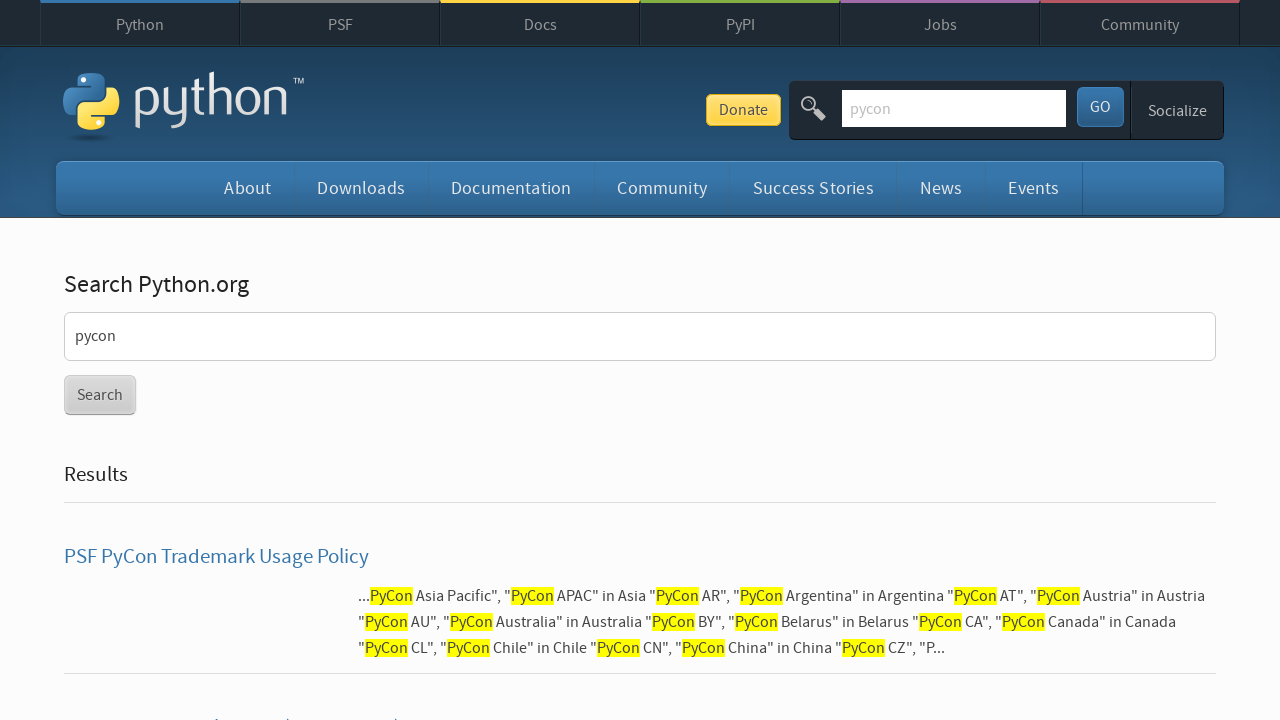